Tests that Clear completed button is hidden when no items are completed

Starting URL: https://demo.playwright.dev/todomvc

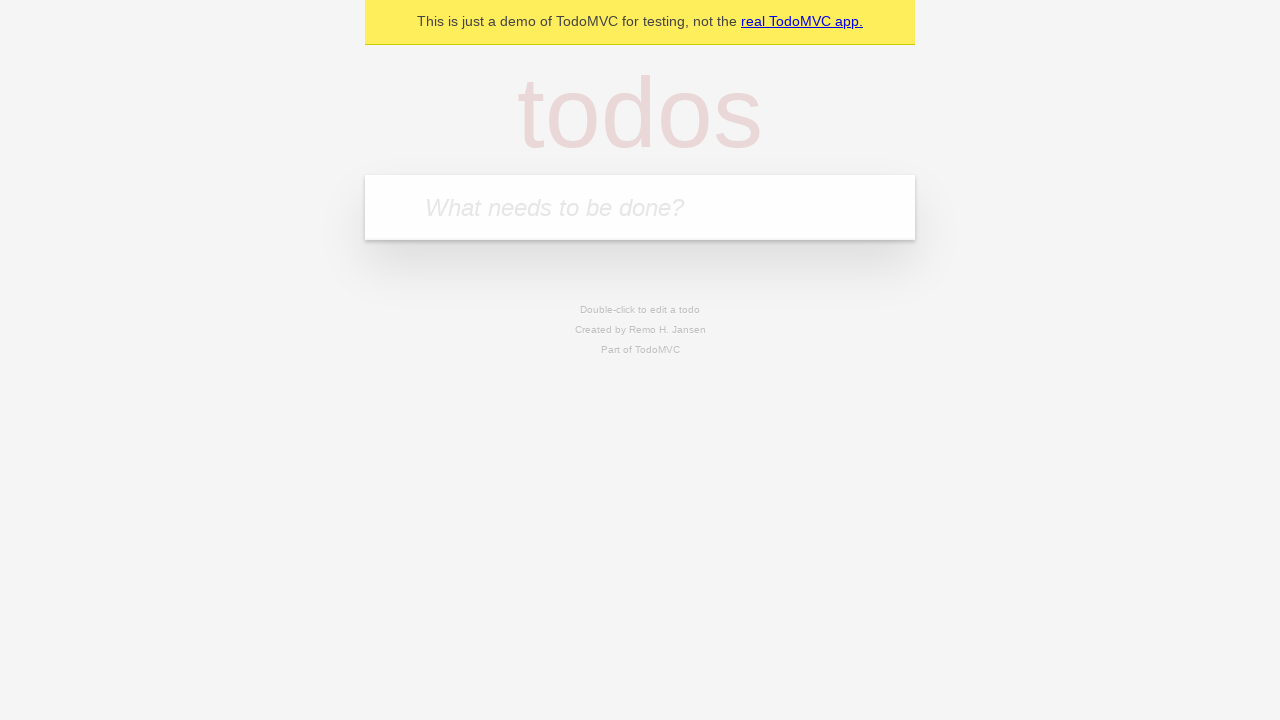

Filled first todo input with 'buy some cheese' on internal:attr=[placeholder="What needs to be done?"i]
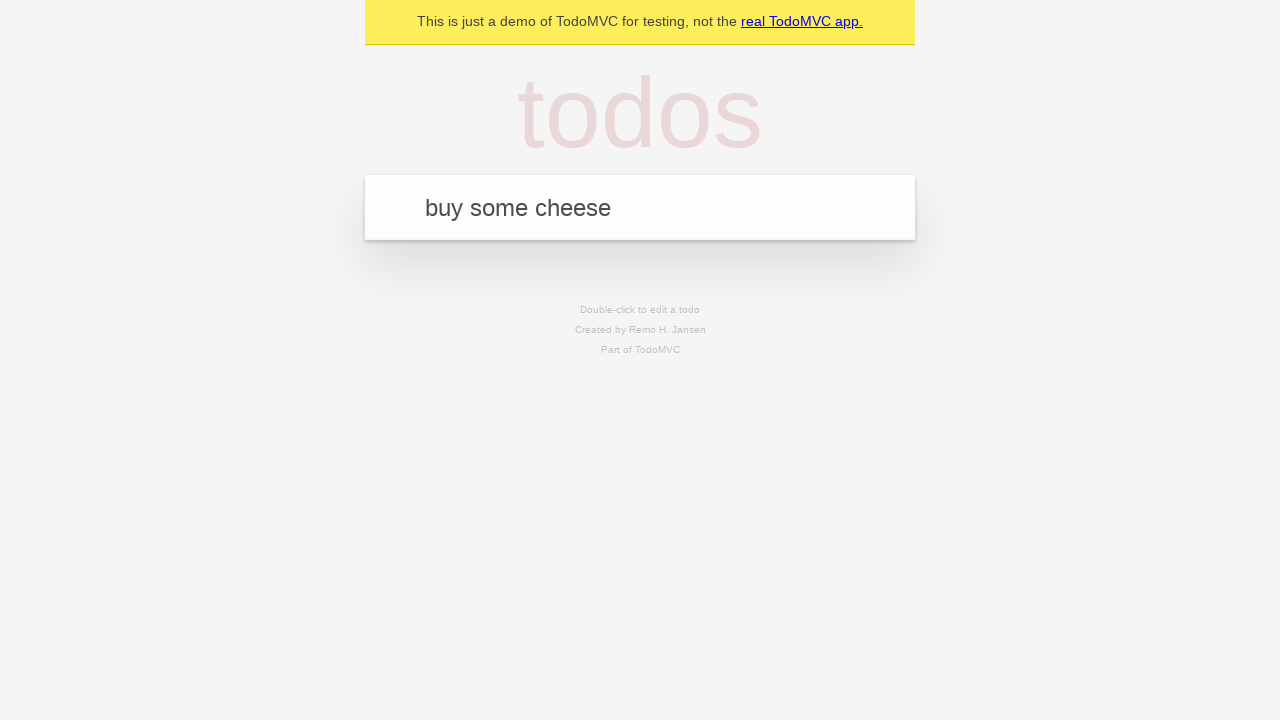

Pressed Enter to add first todo on internal:attr=[placeholder="What needs to be done?"i]
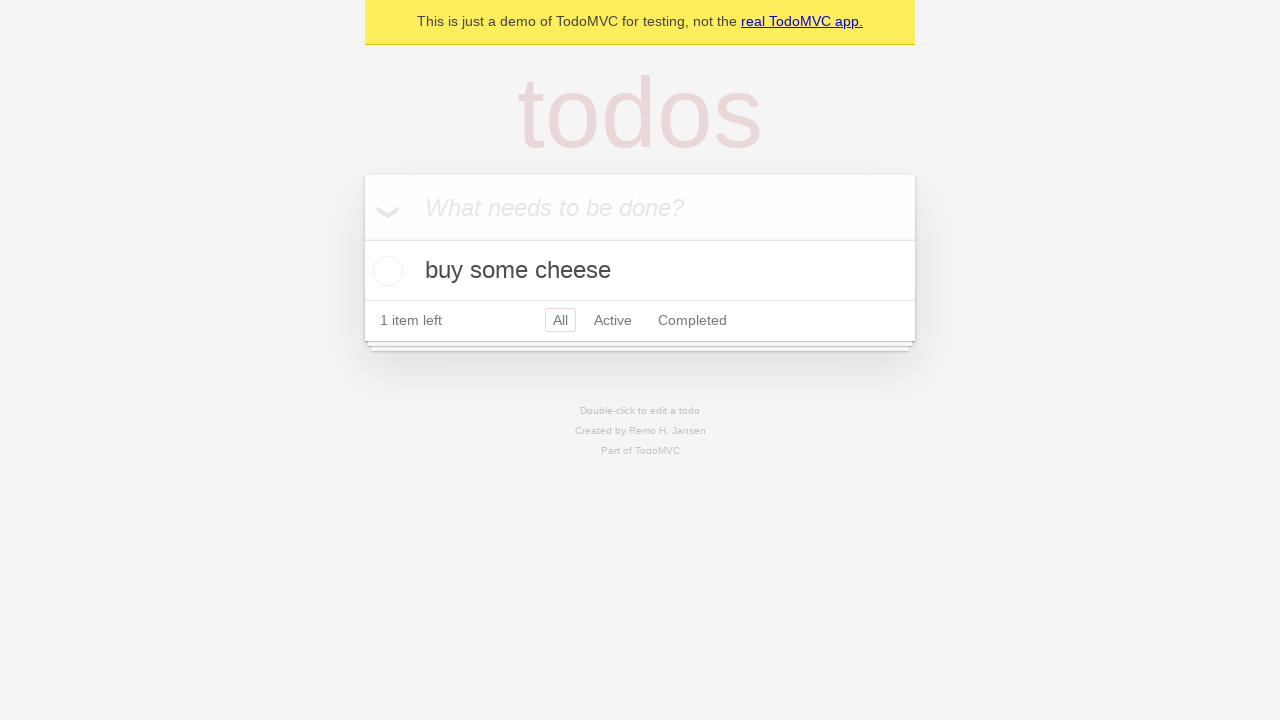

Filled second todo input with 'feed the cat' on internal:attr=[placeholder="What needs to be done?"i]
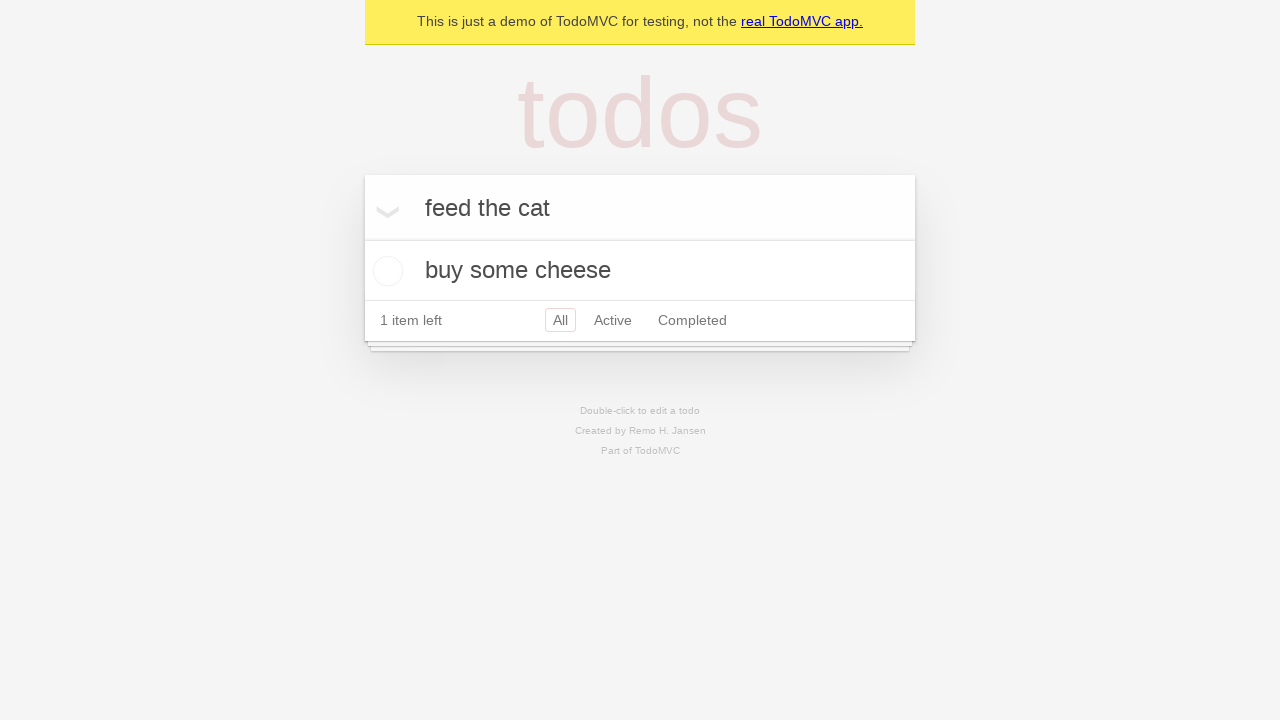

Pressed Enter to add second todo on internal:attr=[placeholder="What needs to be done?"i]
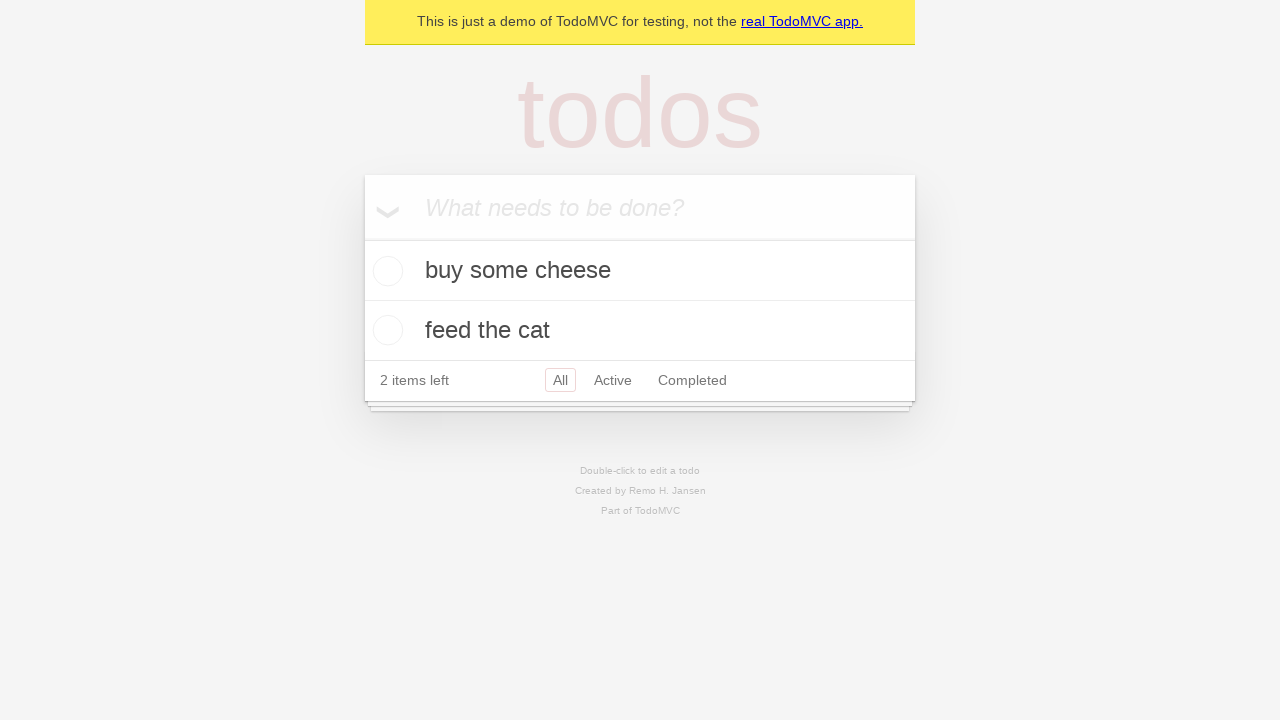

Filled third todo input with 'book a doctors appointment' on internal:attr=[placeholder="What needs to be done?"i]
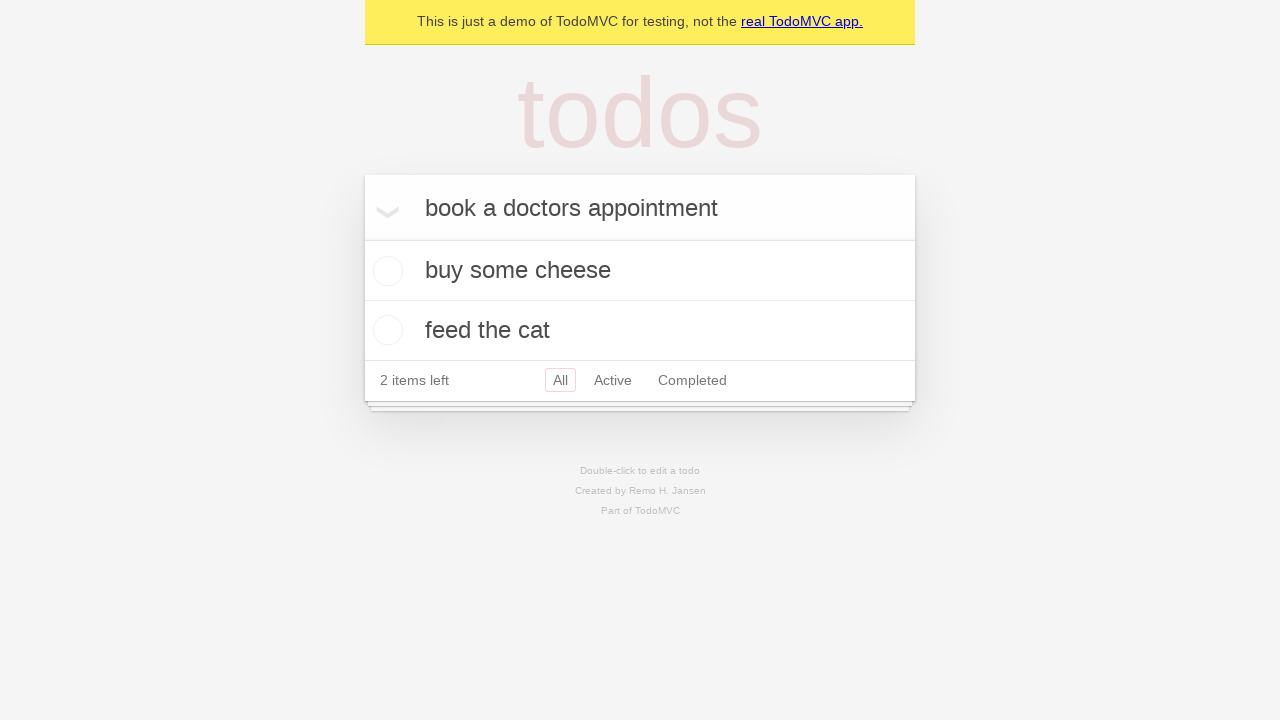

Pressed Enter to add third todo on internal:attr=[placeholder="What needs to be done?"i]
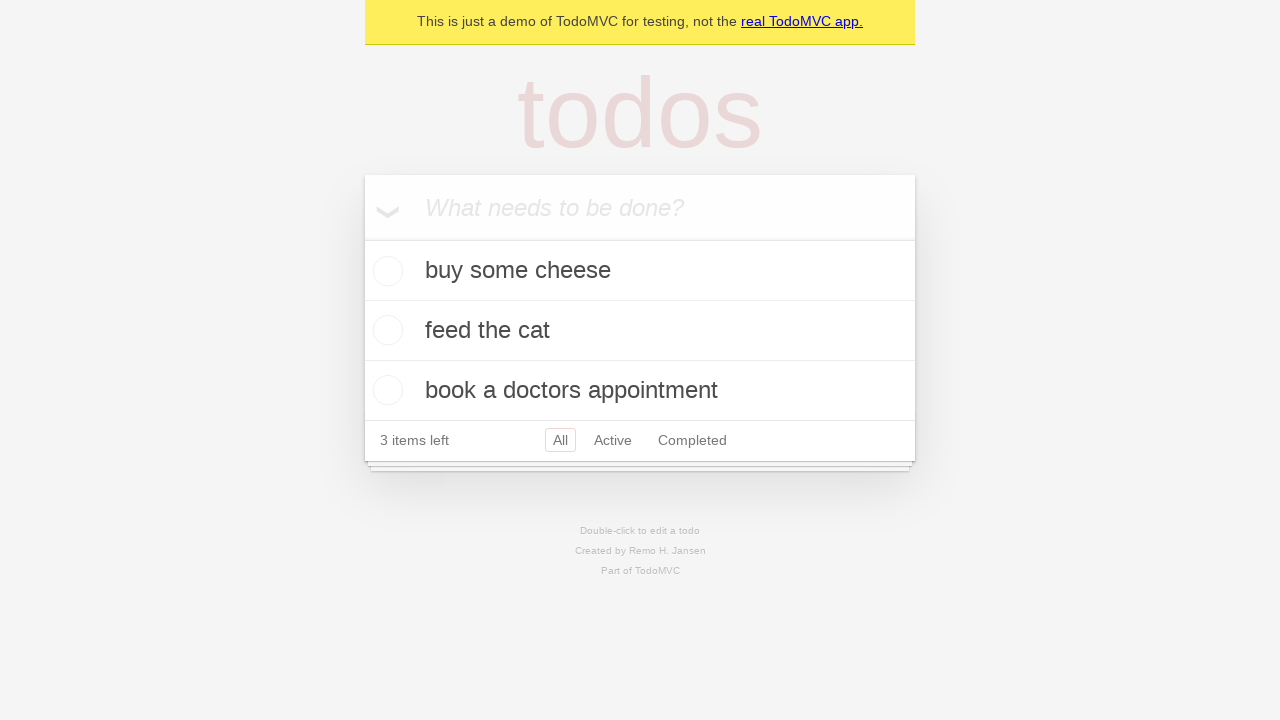

Checked first todo item as completed at (385, 271) on .todo-list li .toggle >> nth=0
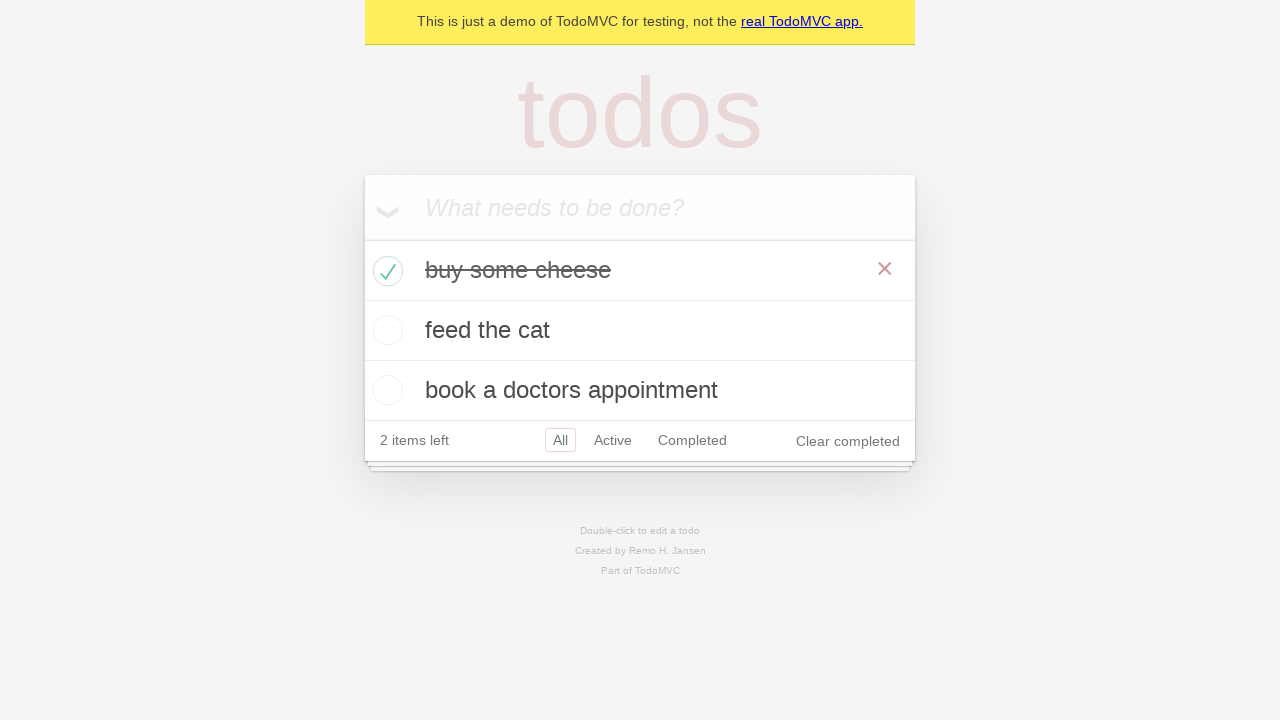

Clicked Clear completed button to remove completed todo at (848, 441) on internal:role=button[name="Clear completed"i]
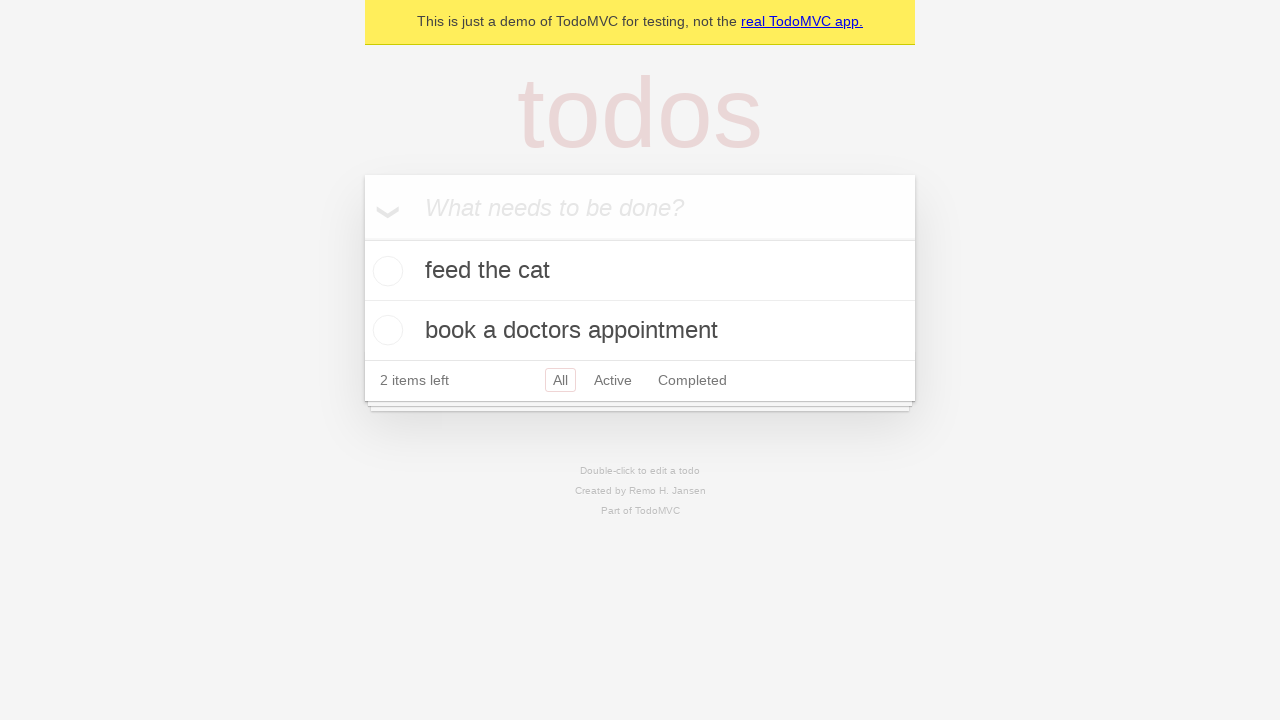

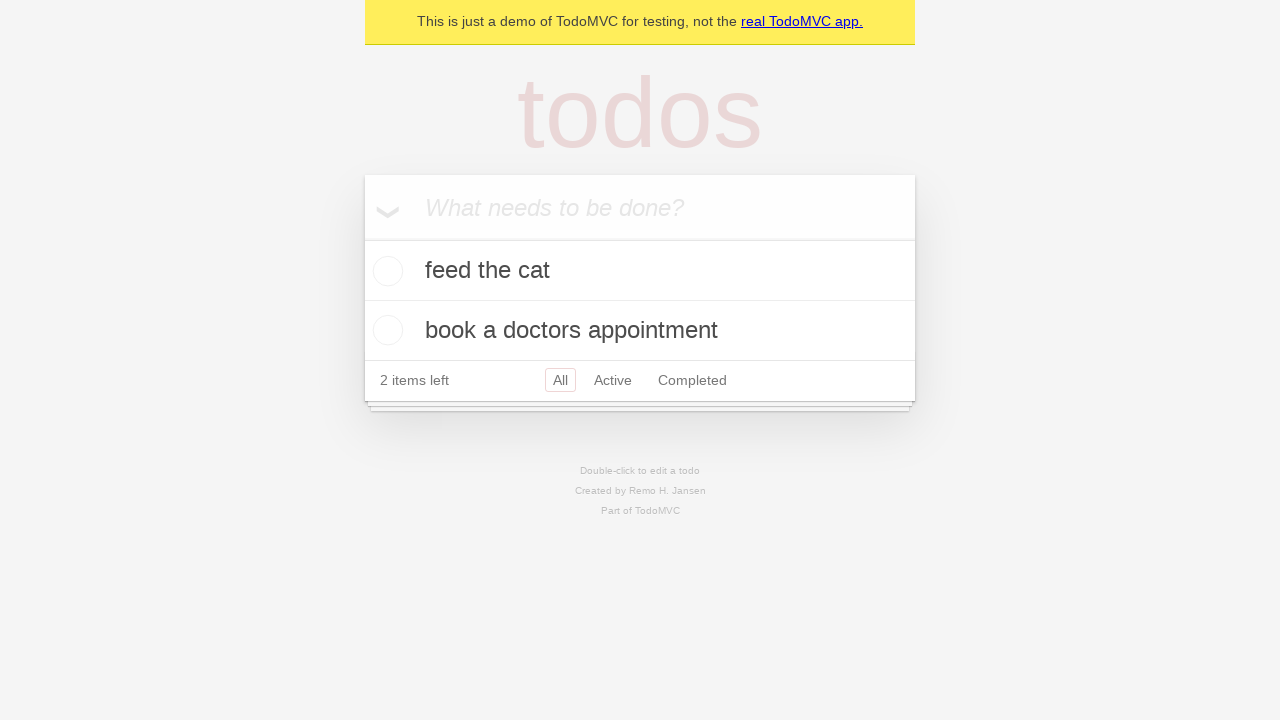